Tests clearing all sessionStorage data by clicking a button to populate storage and then clearing it

Starting URL: https://example.cypress.io/commands/storage

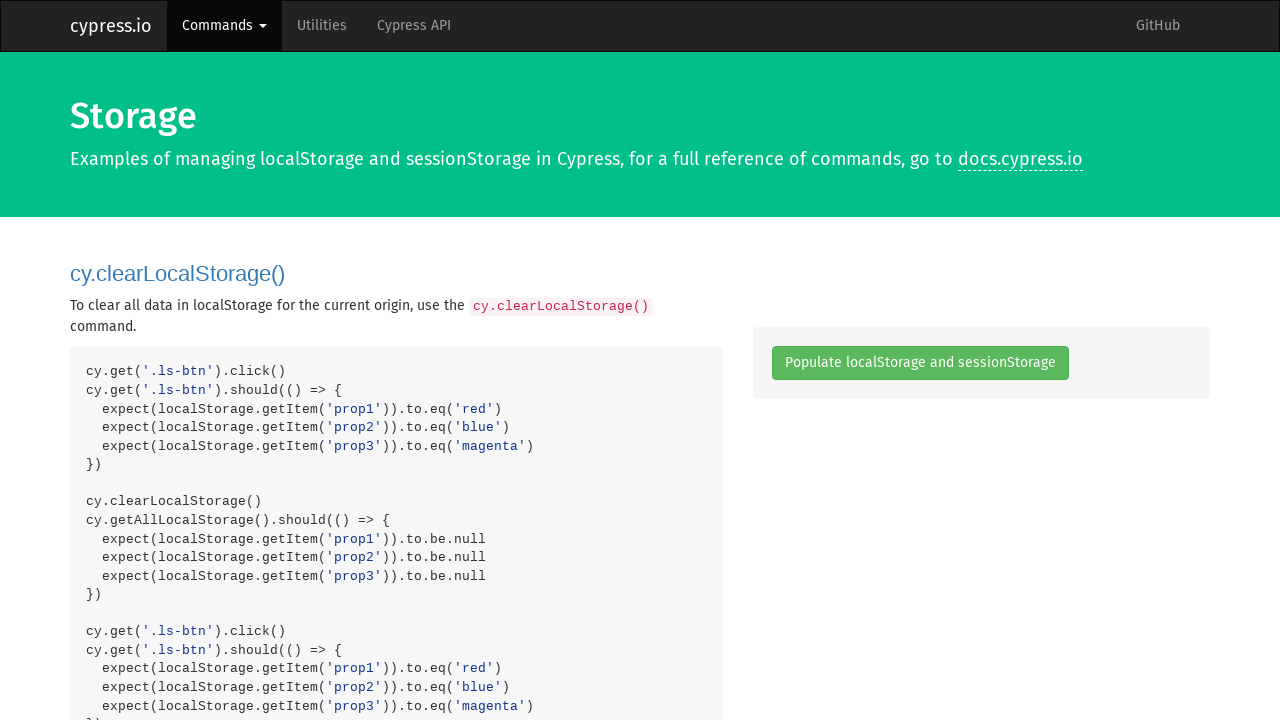

Navigated to storage commands page
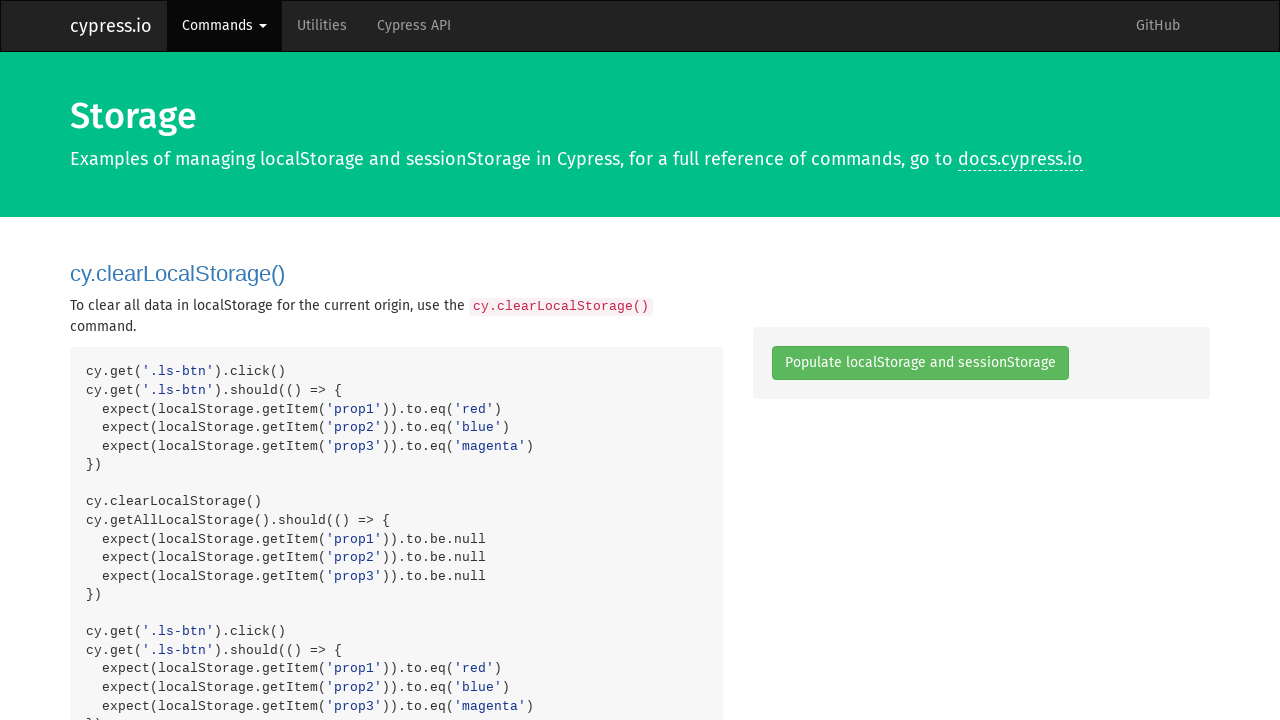

Clicked button to populate sessionStorage at (920, 363) on .ls-btn
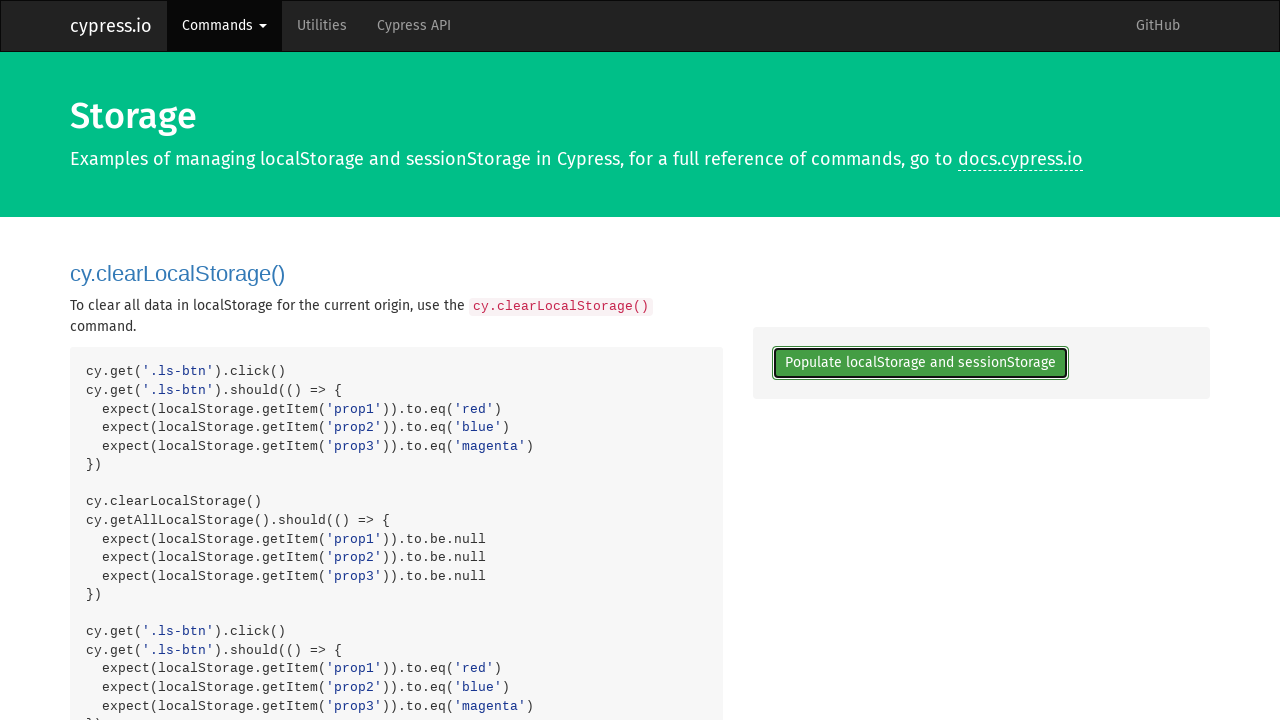

Cleared all sessionStorage data
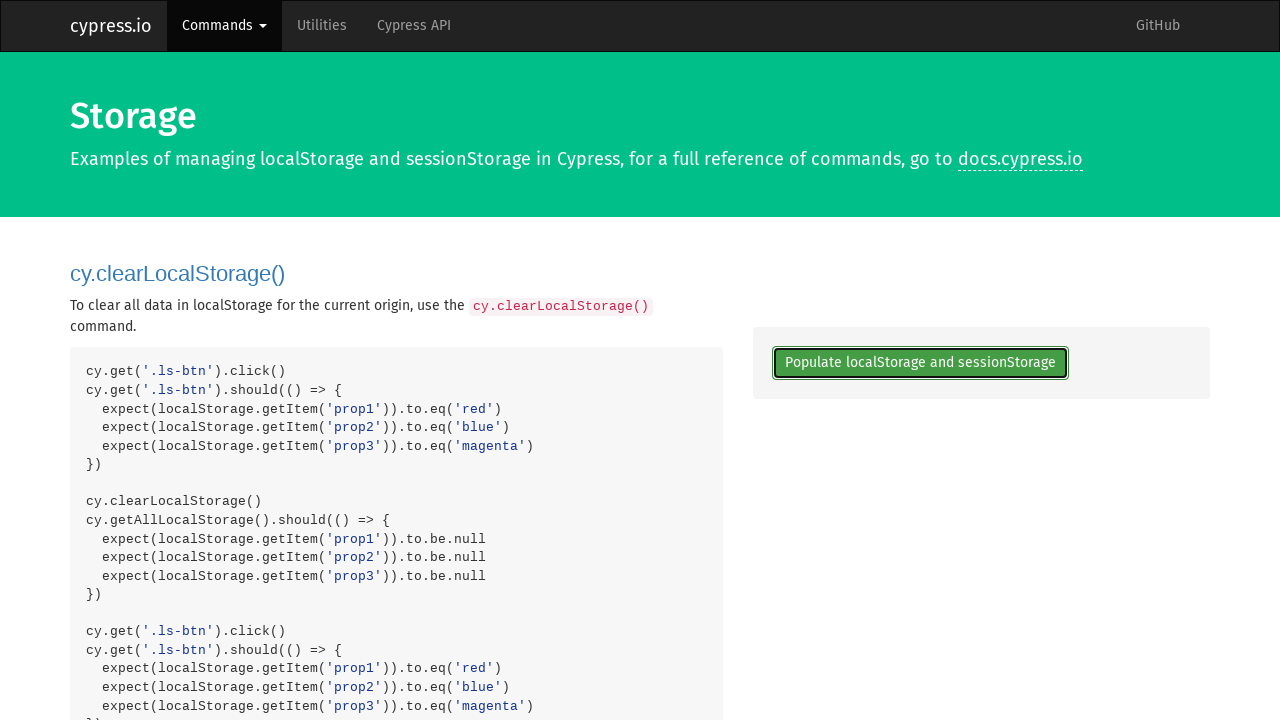

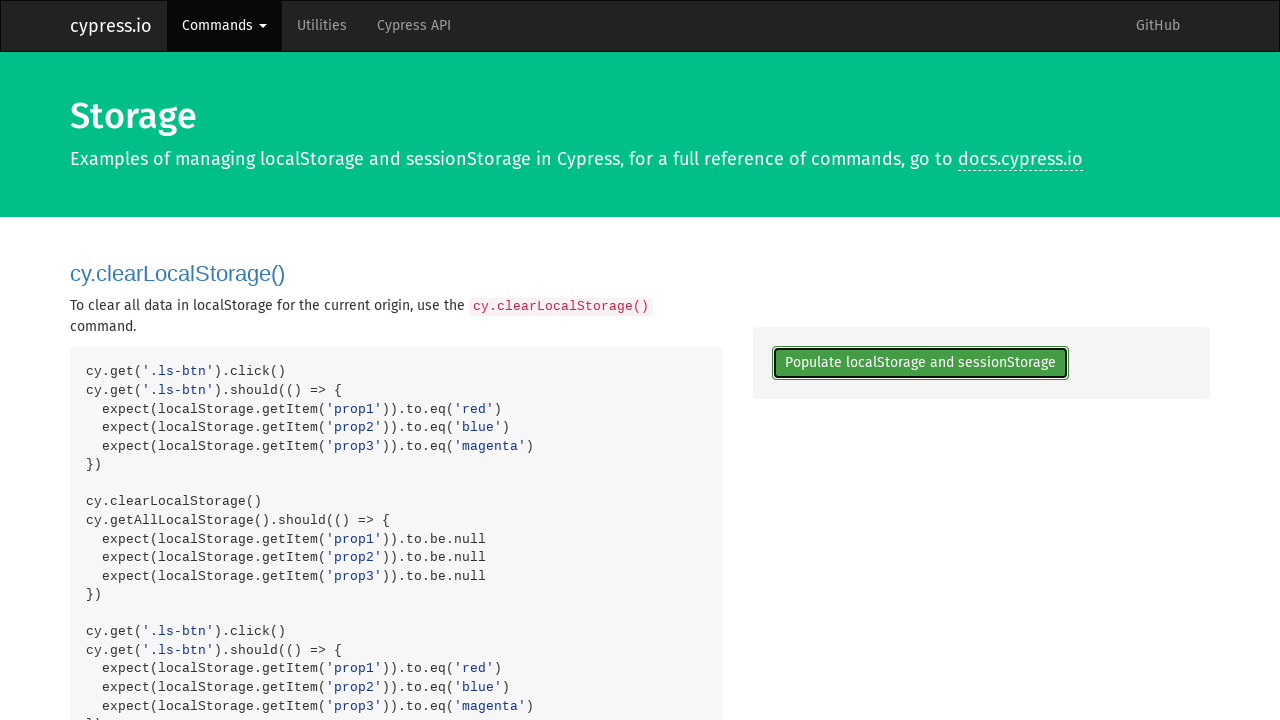